End-to-end test for purchasing flight tickets from São Paulo to New York on BlazeDemo website

Starting URL: https://www.blazedemo.com

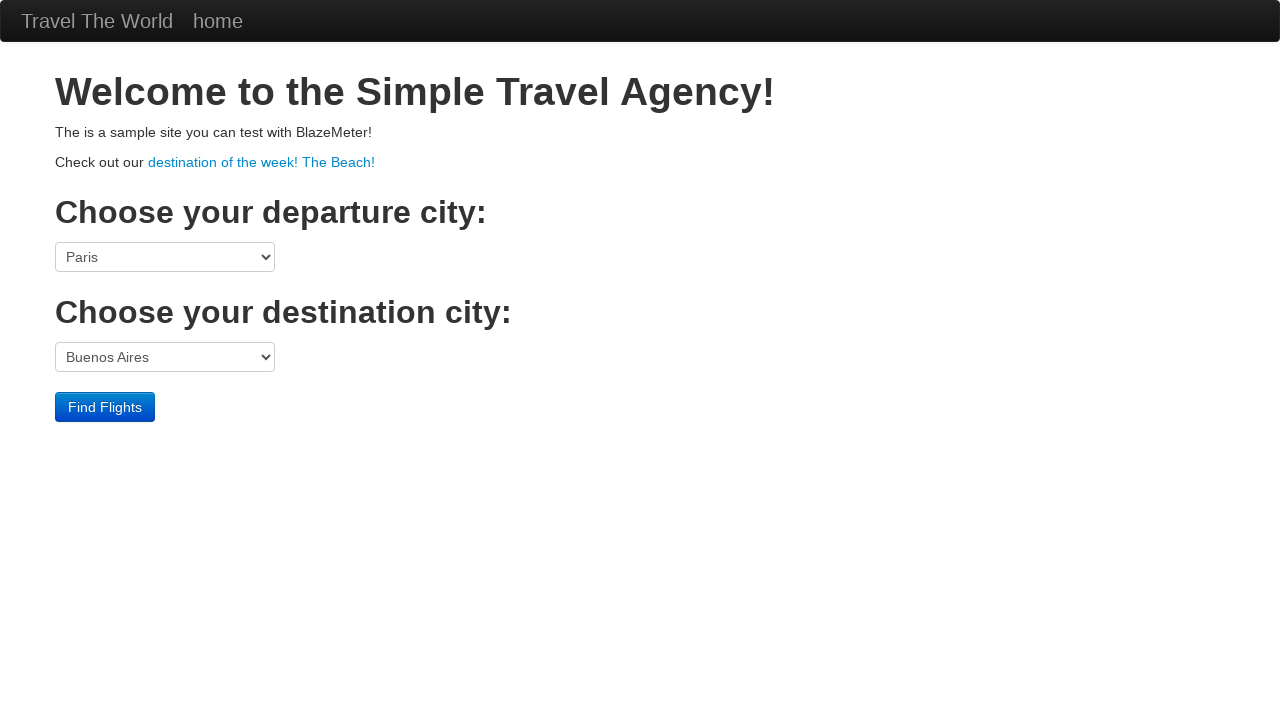

Selected 'São Paolo' as departure city on select[name="fromPort"]
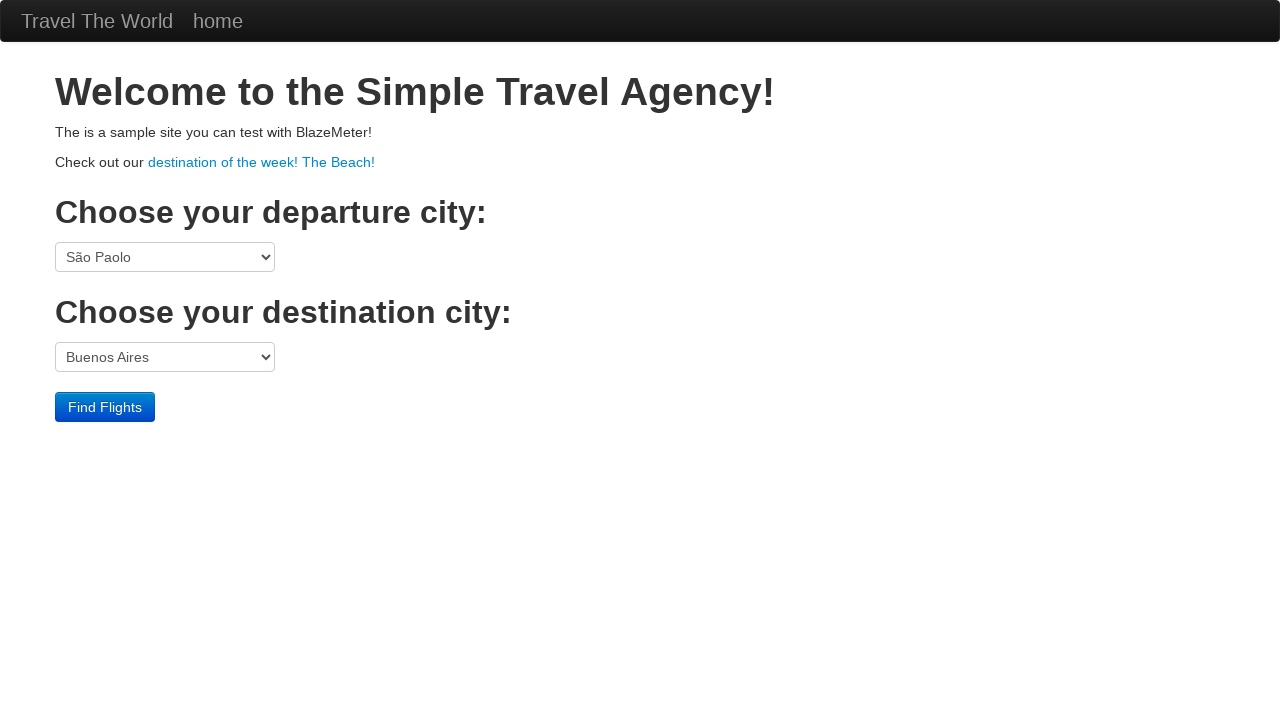

Selected 'New York' as destination city on select[name="toPort"]
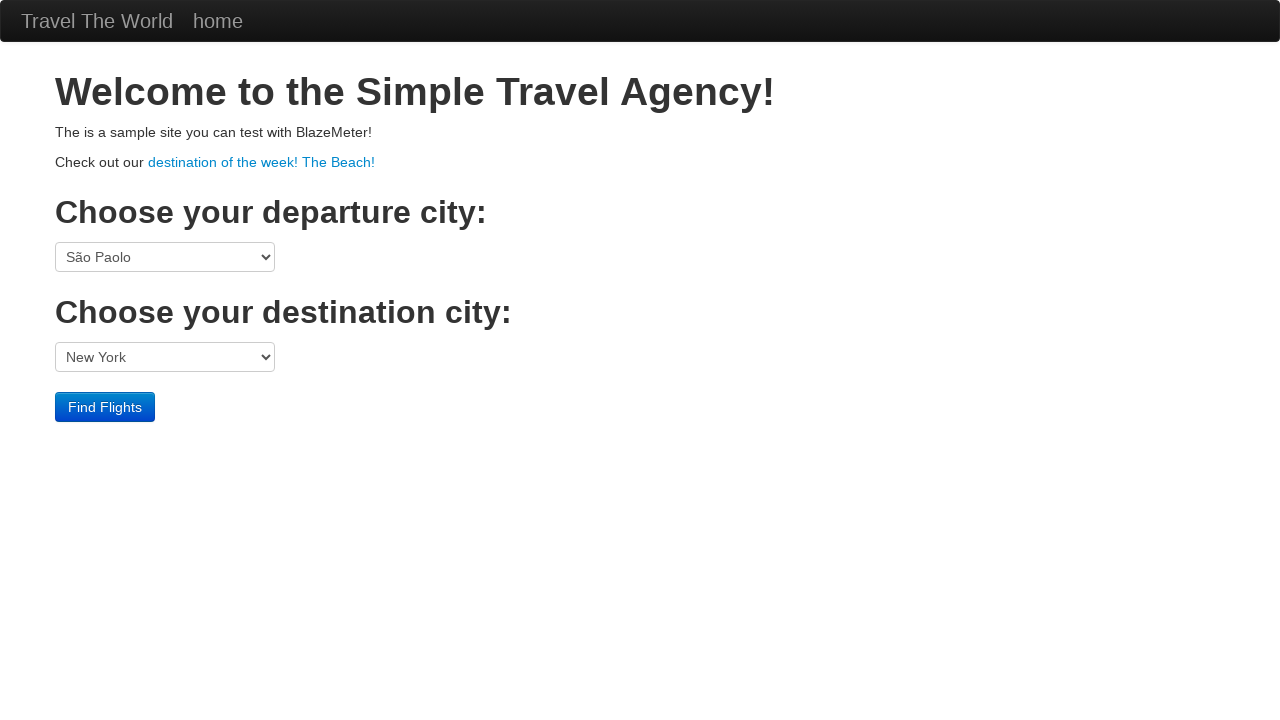

Clicked 'Find Flights' button to search for available flights at (105, 407) on input.btn.btn-primary
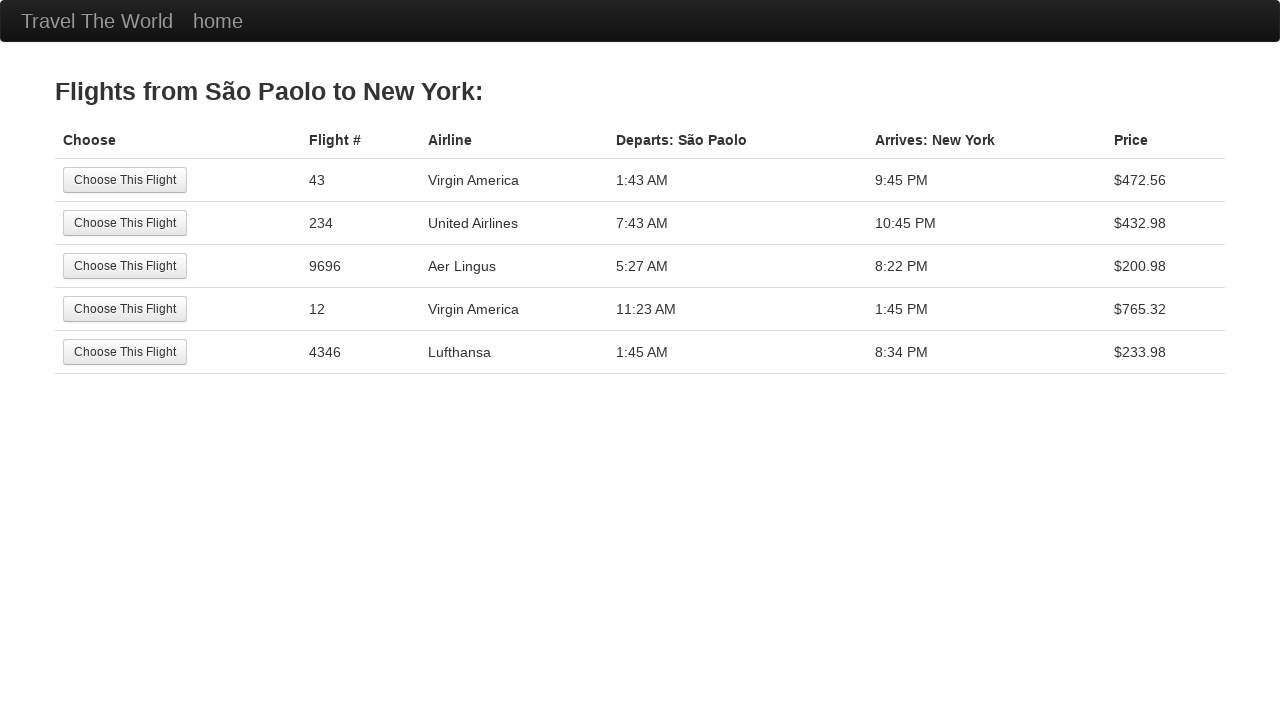

Flight results page loaded successfully
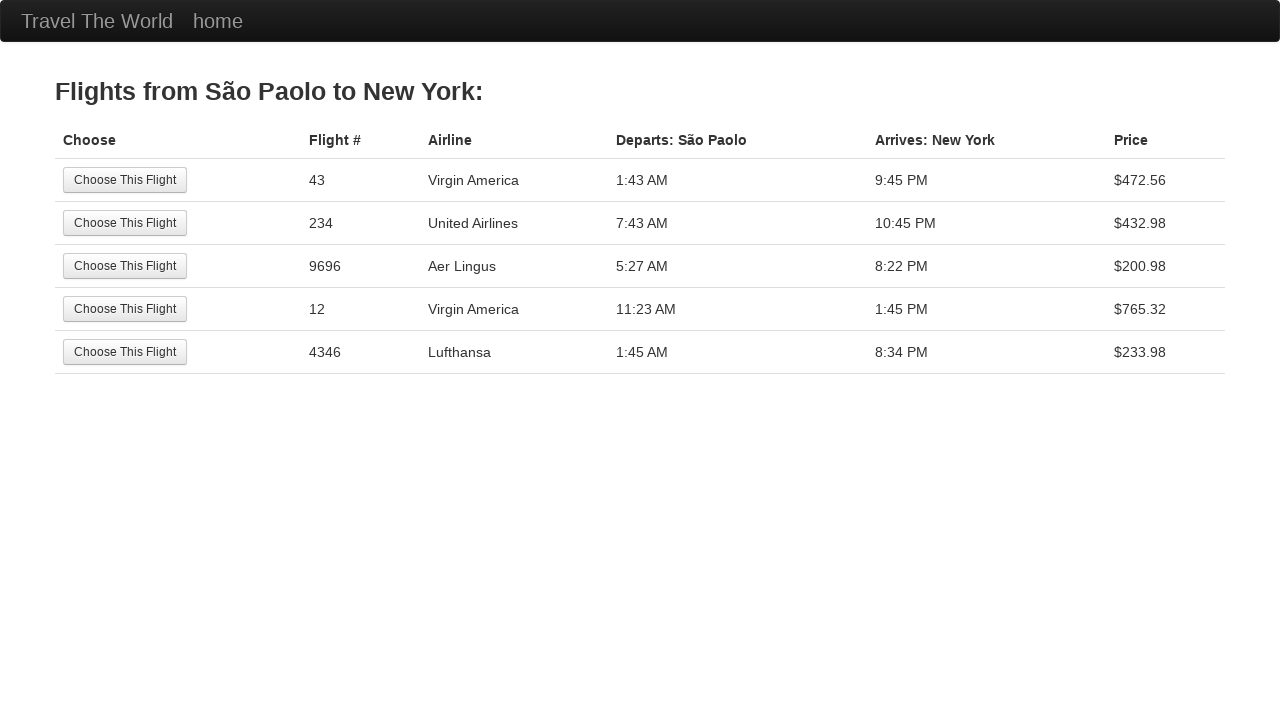

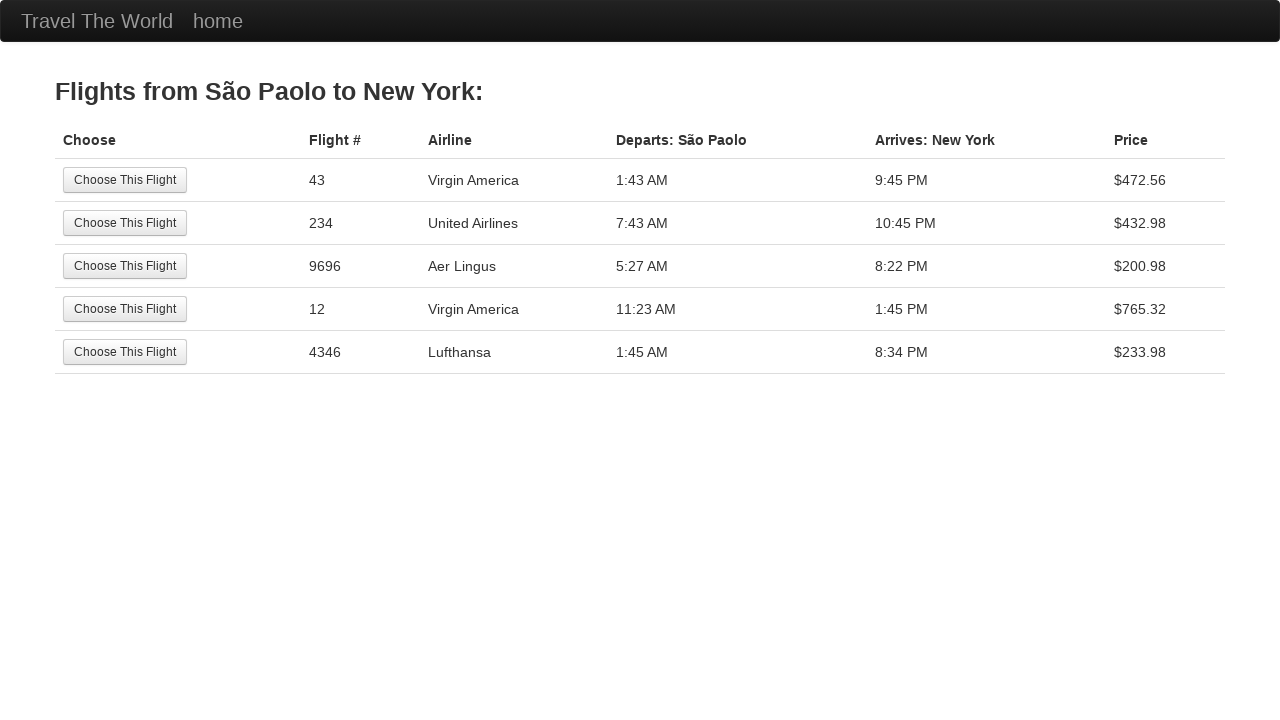